Tests that password field masks input by checking the field type attribute

Starting URL: https://www.selenium.dev/selenium/web/web-form.html

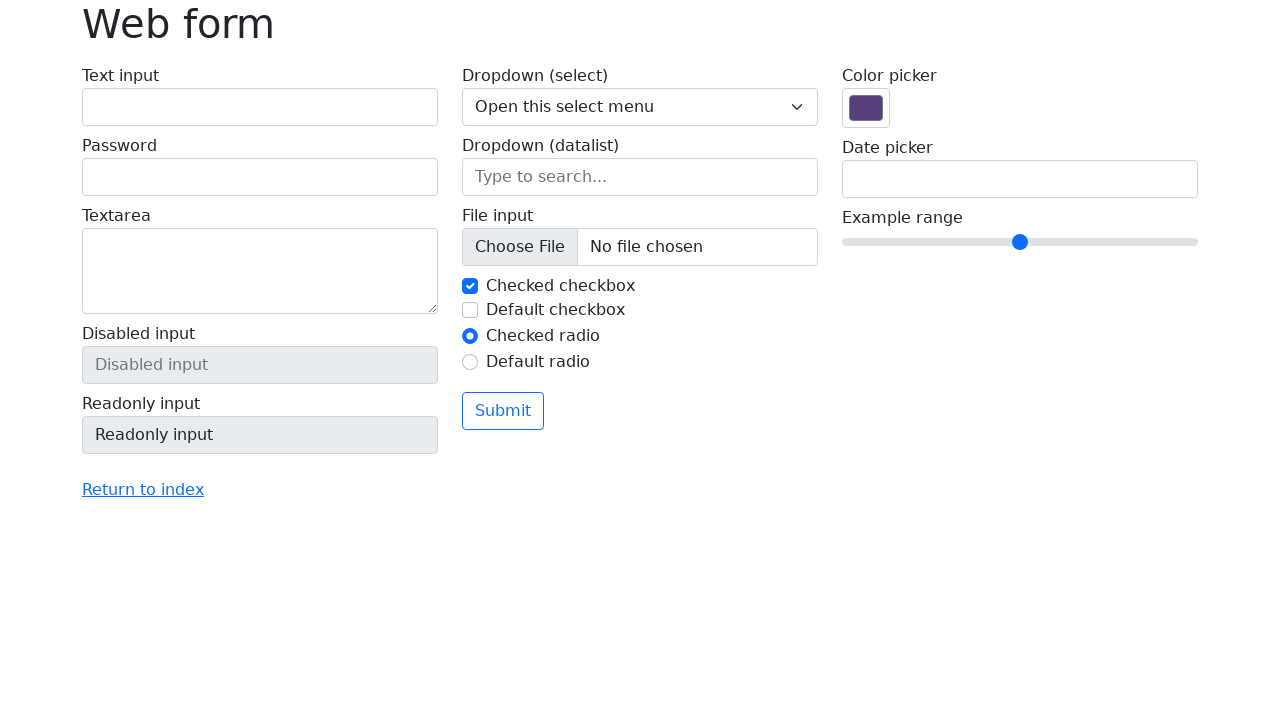

Clicked password input field at (260, 177) on input[name='my-password']
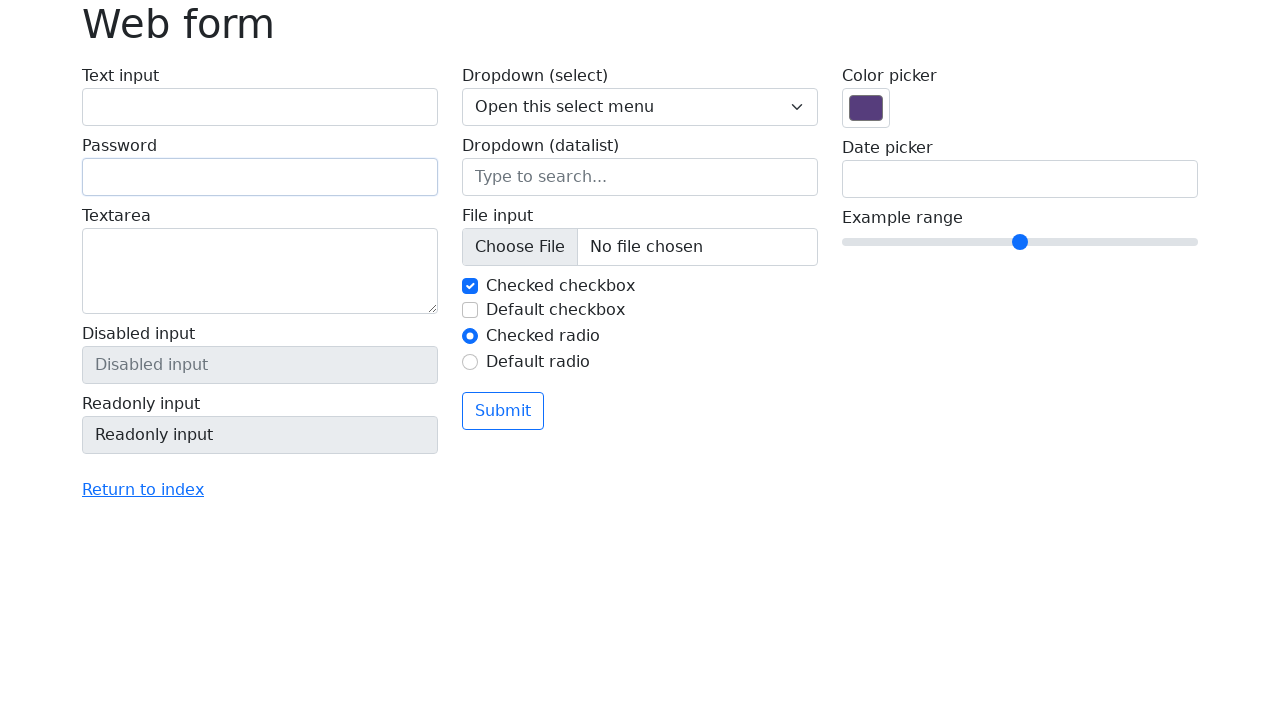

Filled password field with 'Selenium2022' on input[name='my-password']
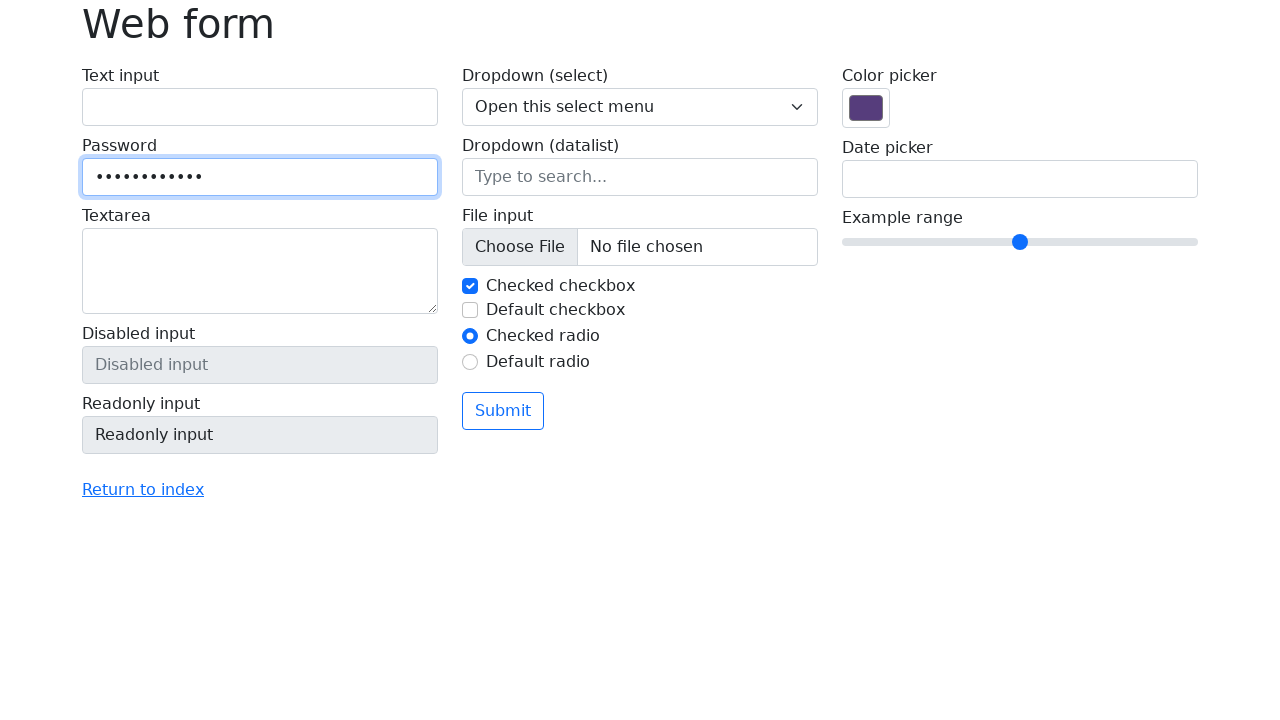

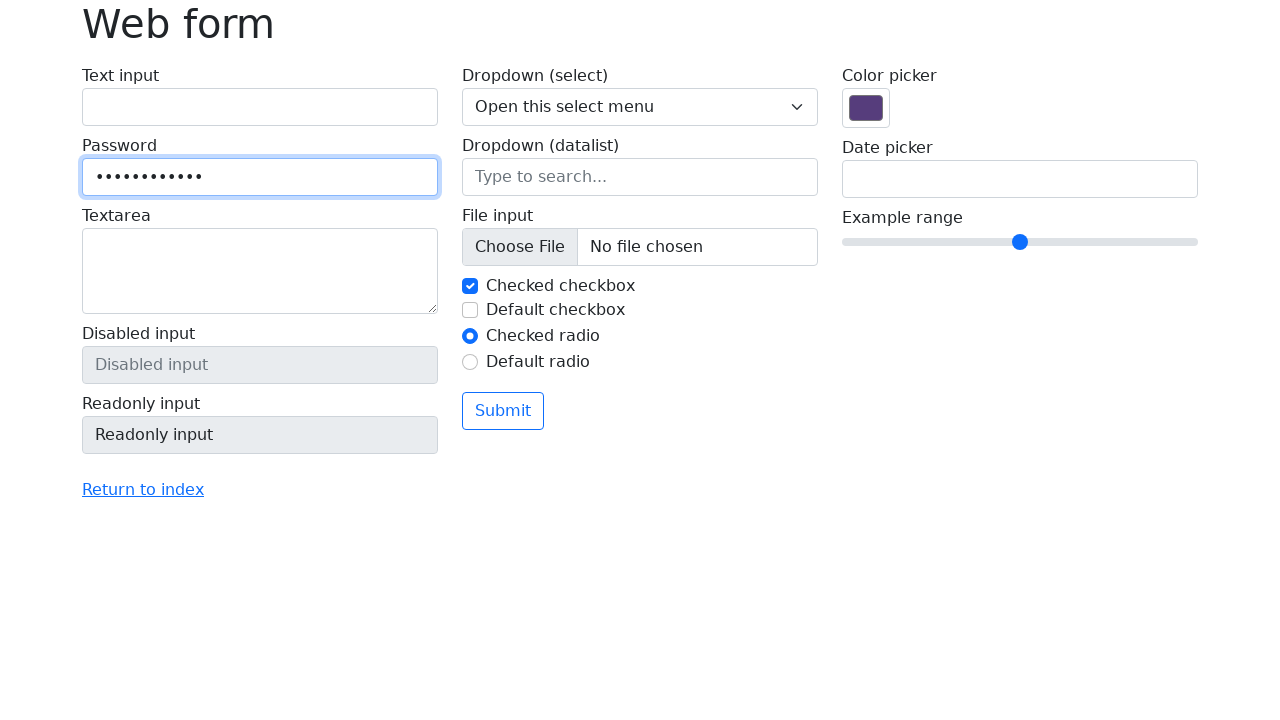